Tests basic browser navigation by visiting a contact form website and verifying the page title and URL

Starting URL: https://www.mycontactform.com

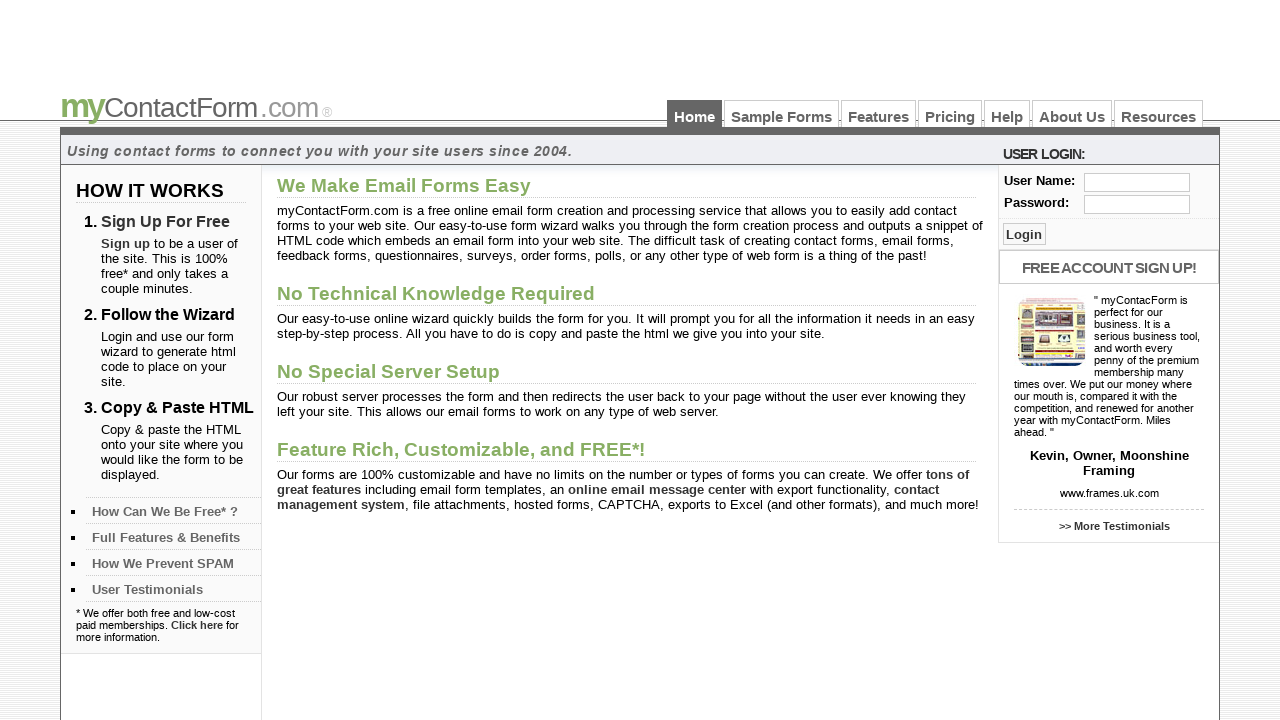

Navigated to https://www.mycontactform.com
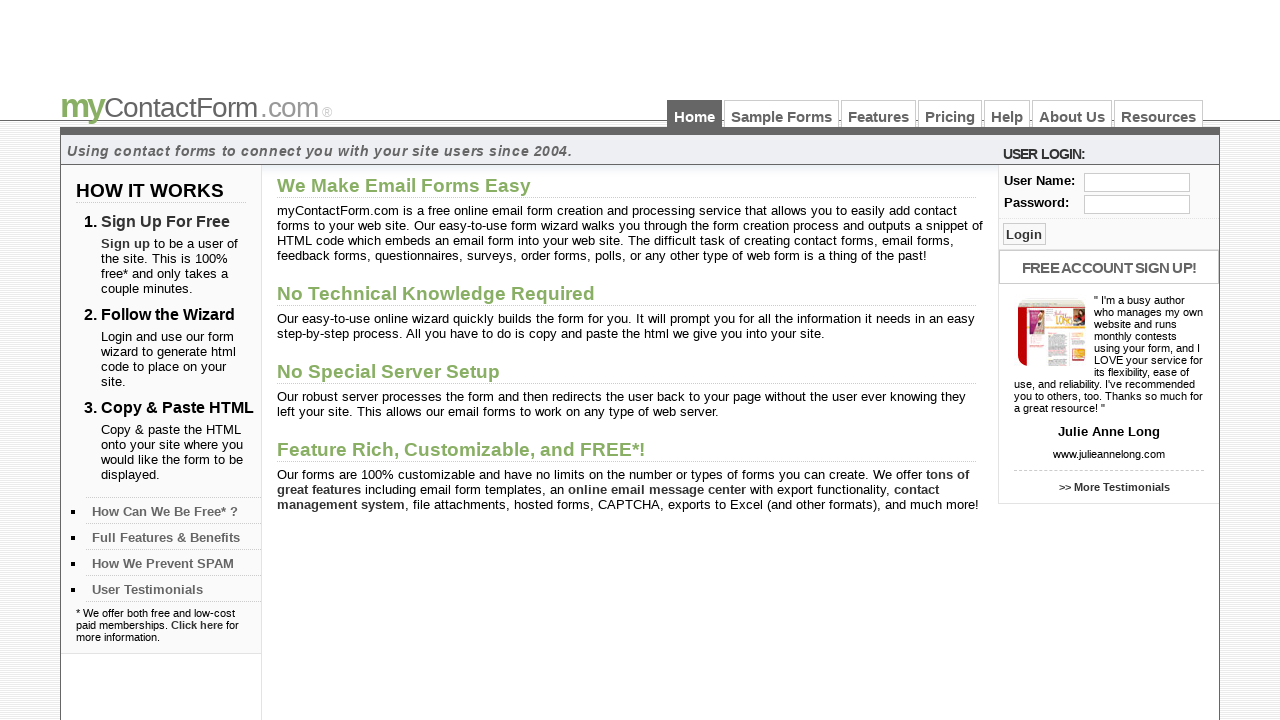

Retrieved and printed page title
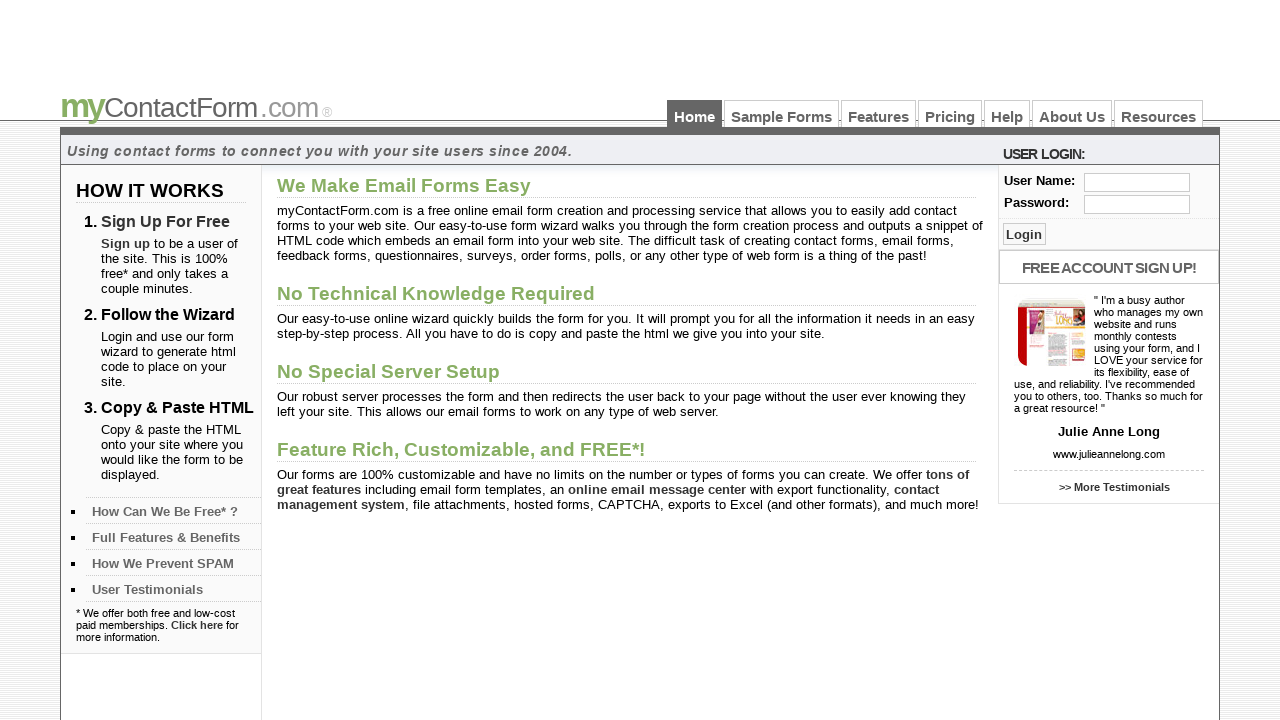

Retrieved and printed current page URL
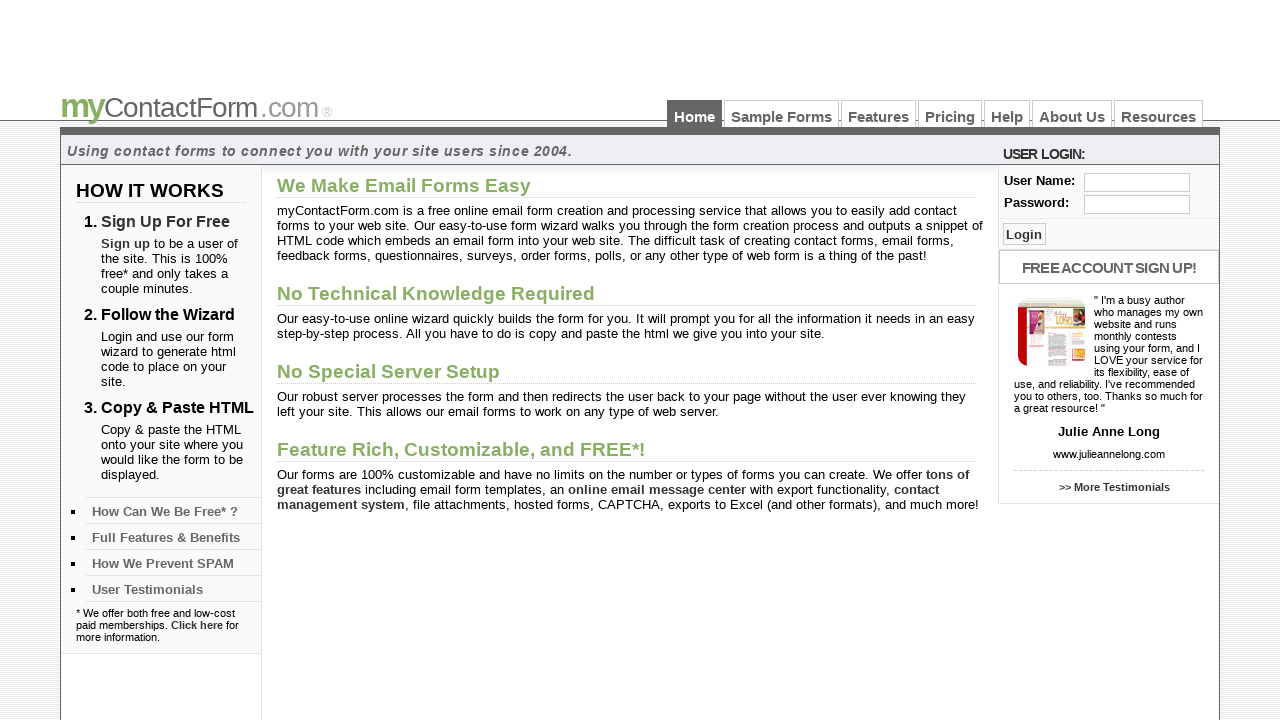

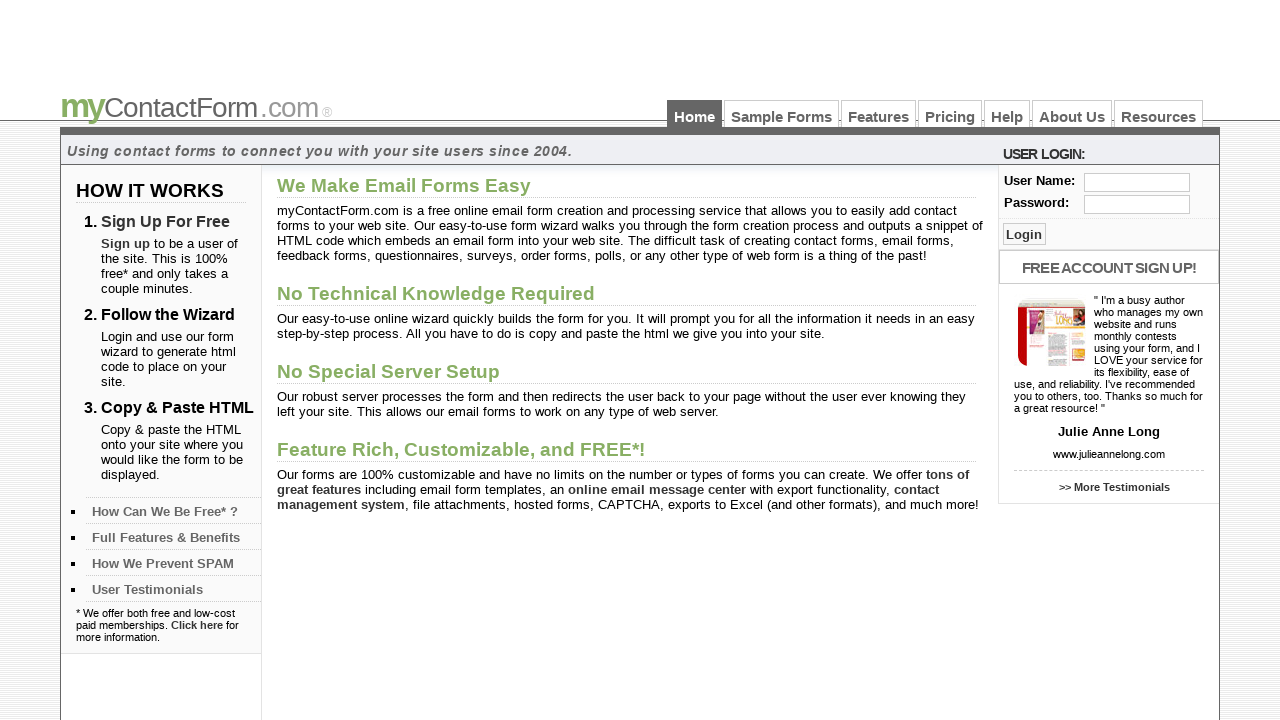